Tests a form submission by filling in first name, last name, job title fields, selecting a radio button for education level, and submitting the form. Then verifies the success message is displayed and navigates back to verify the form elements.

Starting URL: https://formy-project.herokuapp.com/form

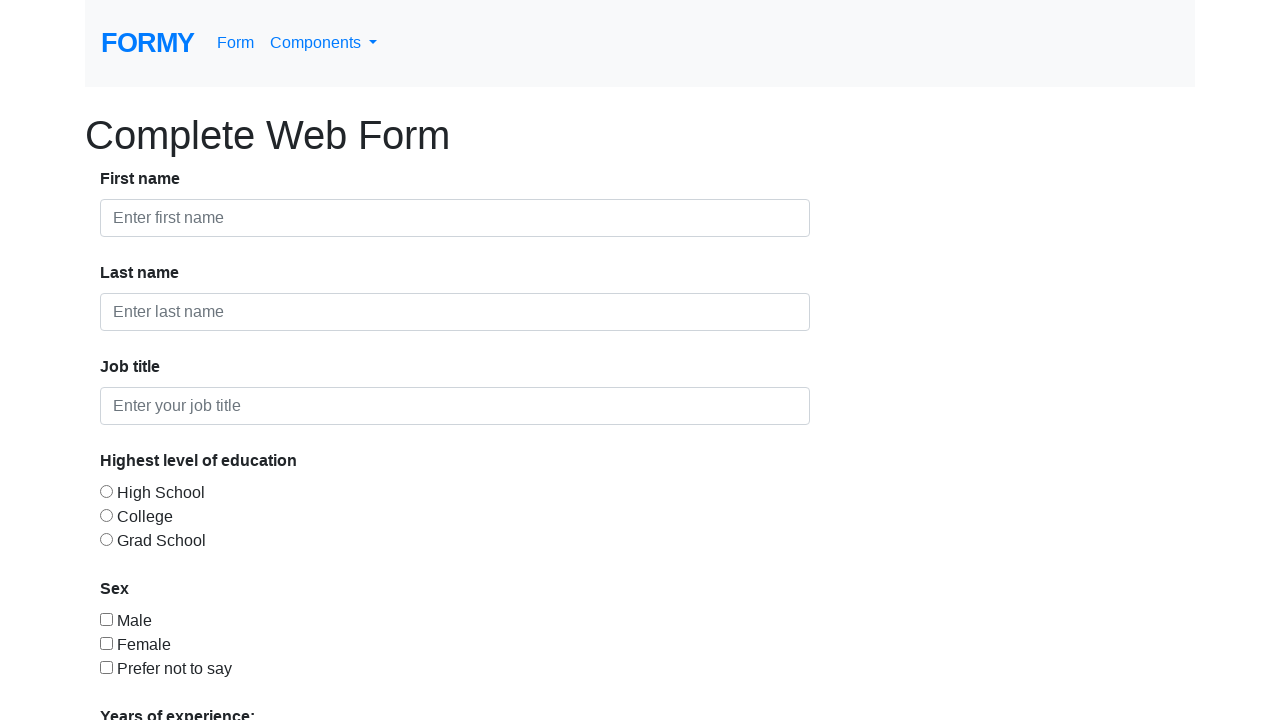

Filled first name field with 'Mihai' on #first-name
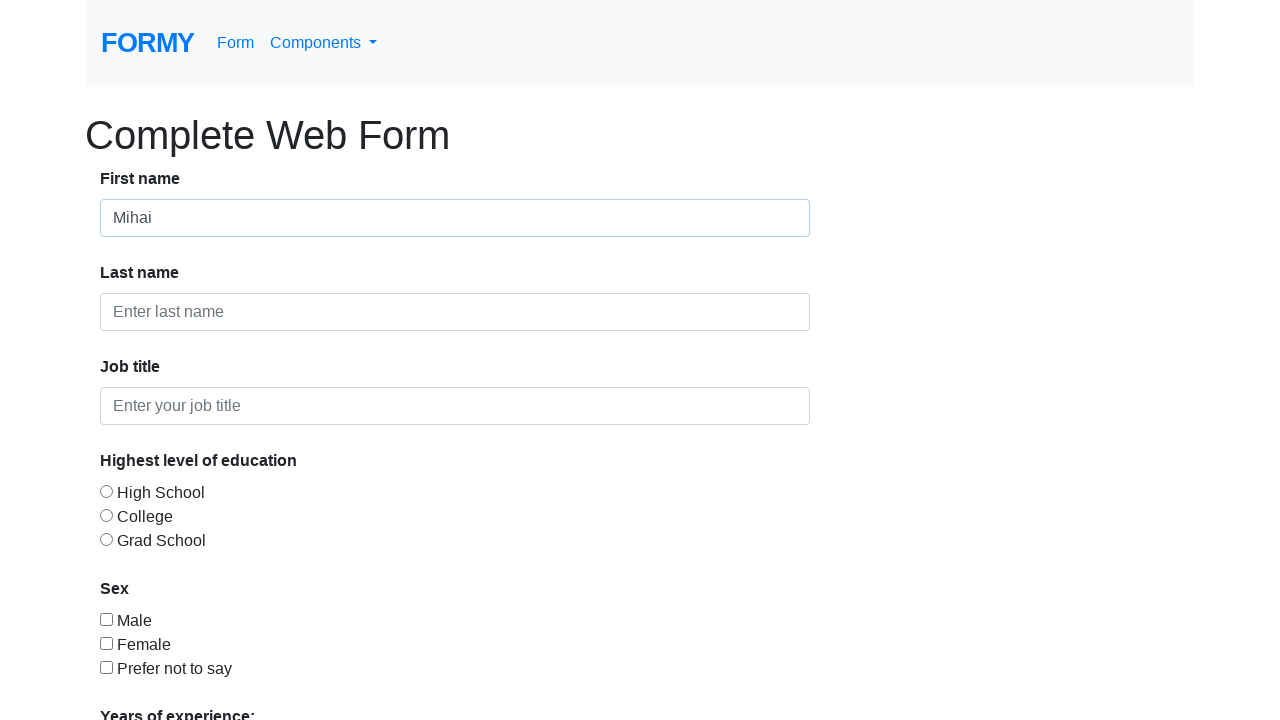

Filled last name field with 'Popescu' on #last-name
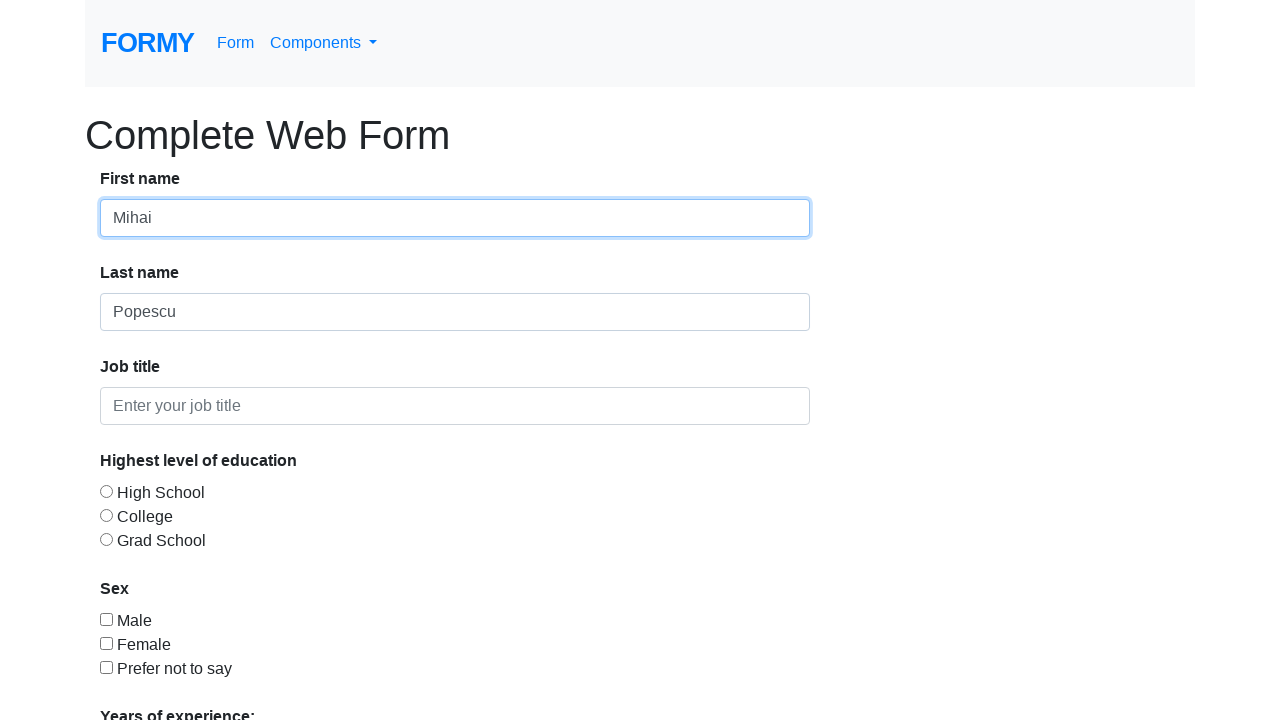

Filled job title field with 'Automation Tester' on #job-title
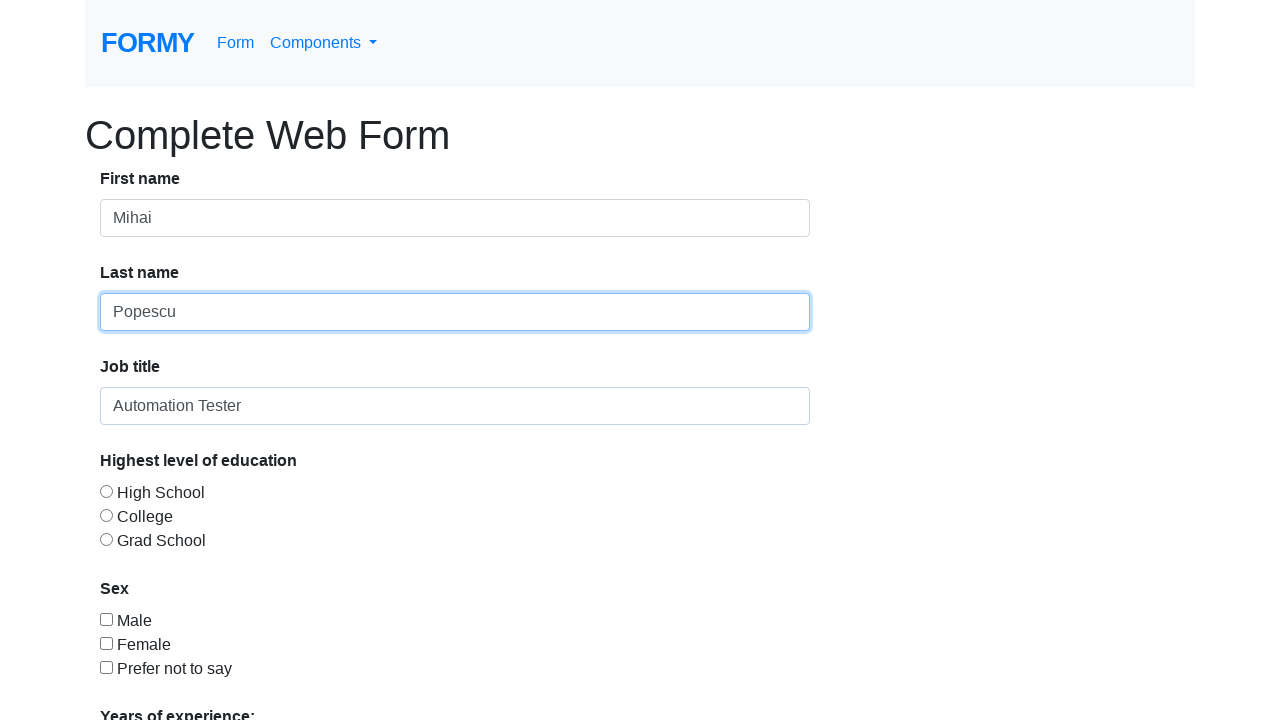

Selected grad school education level radio button at (106, 539) on #radio-button-3
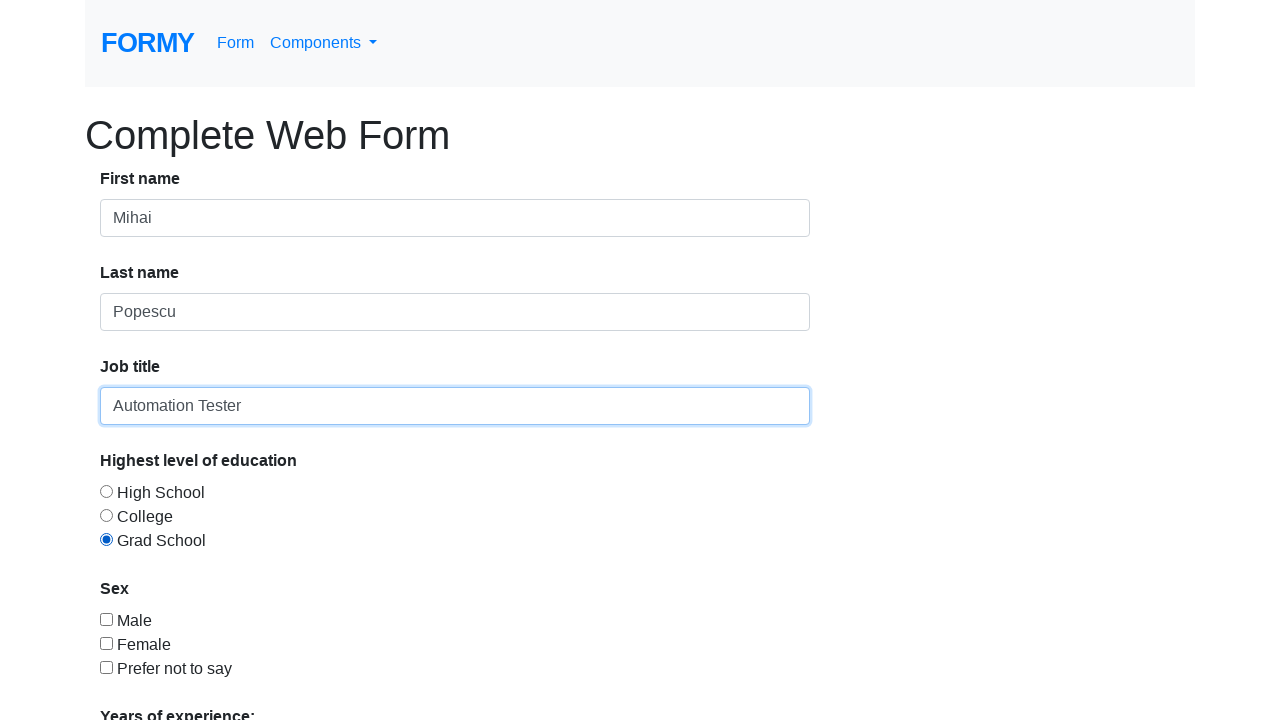

Clicked submit button to submit the form at (148, 680) on .btn-primary
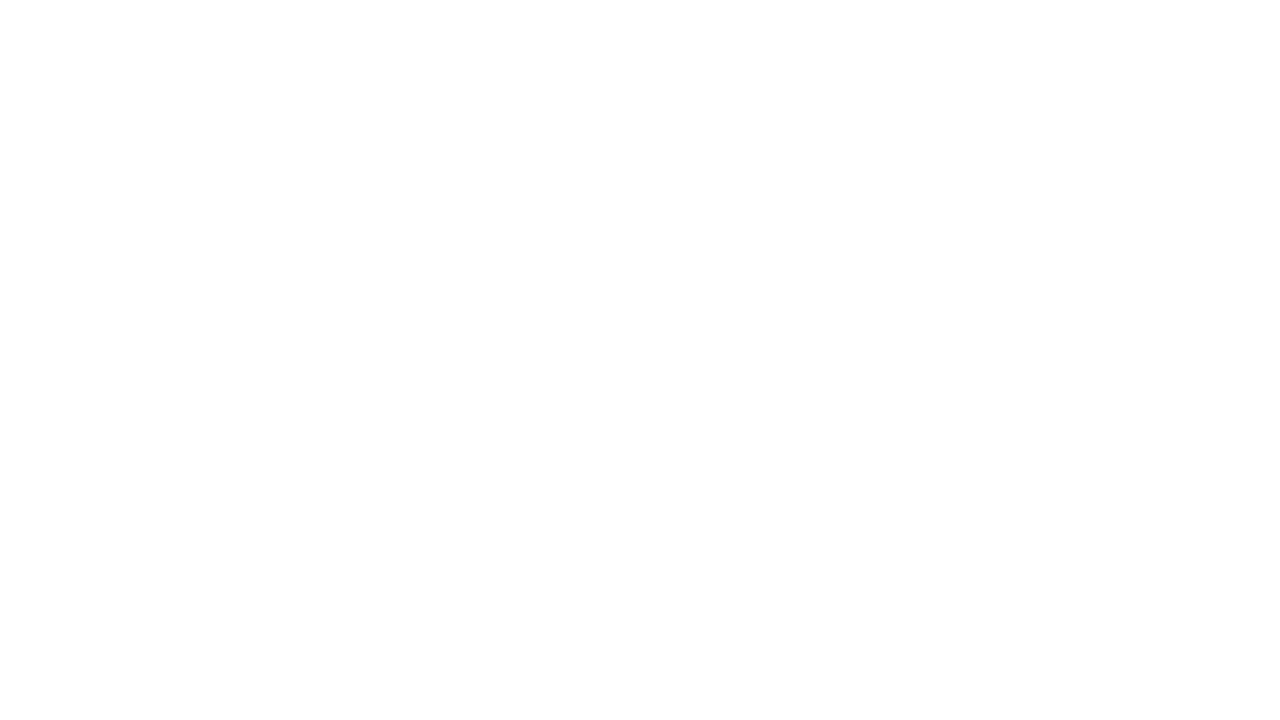

Success message appeared after form submission
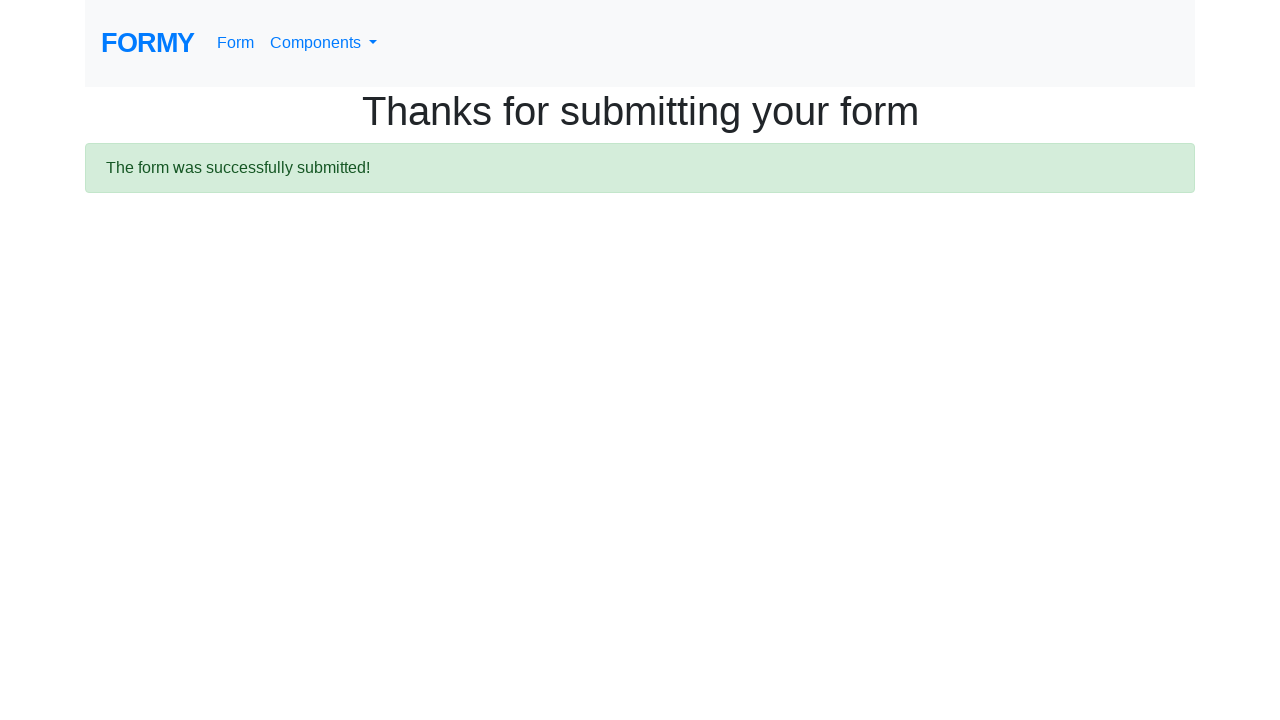

Navigated back to the form page
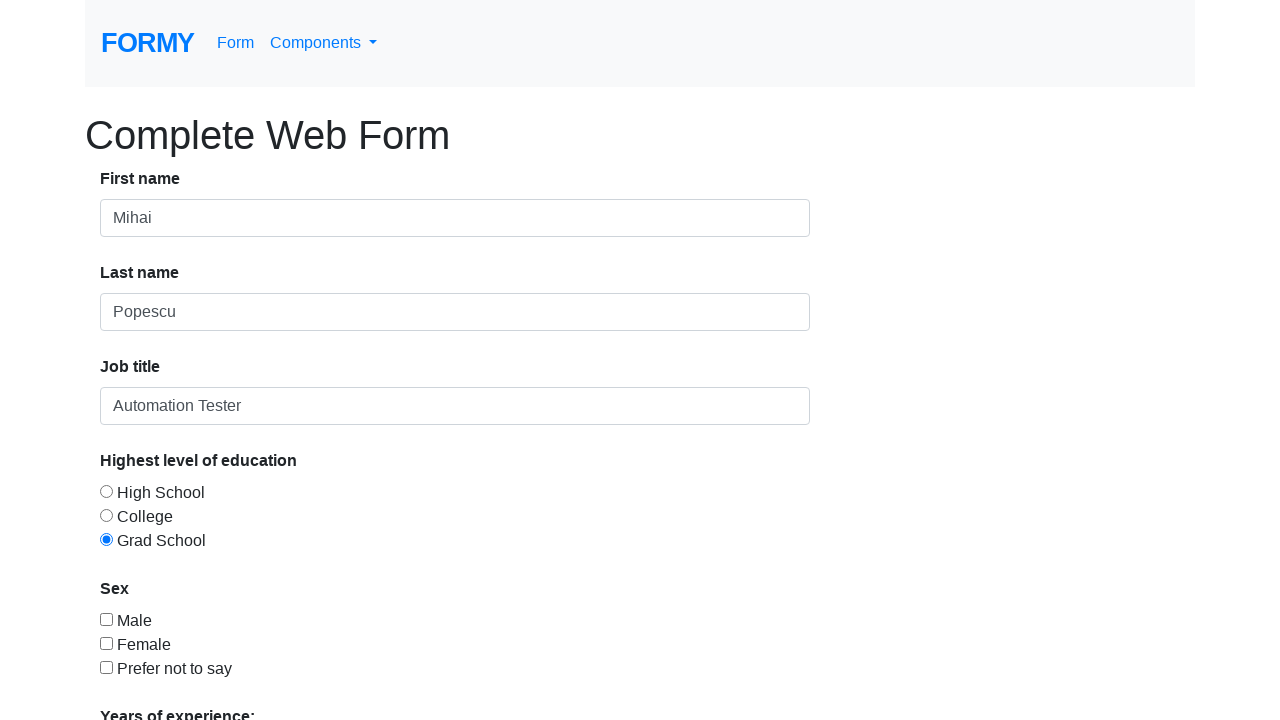

Form elements loaded after navigation back
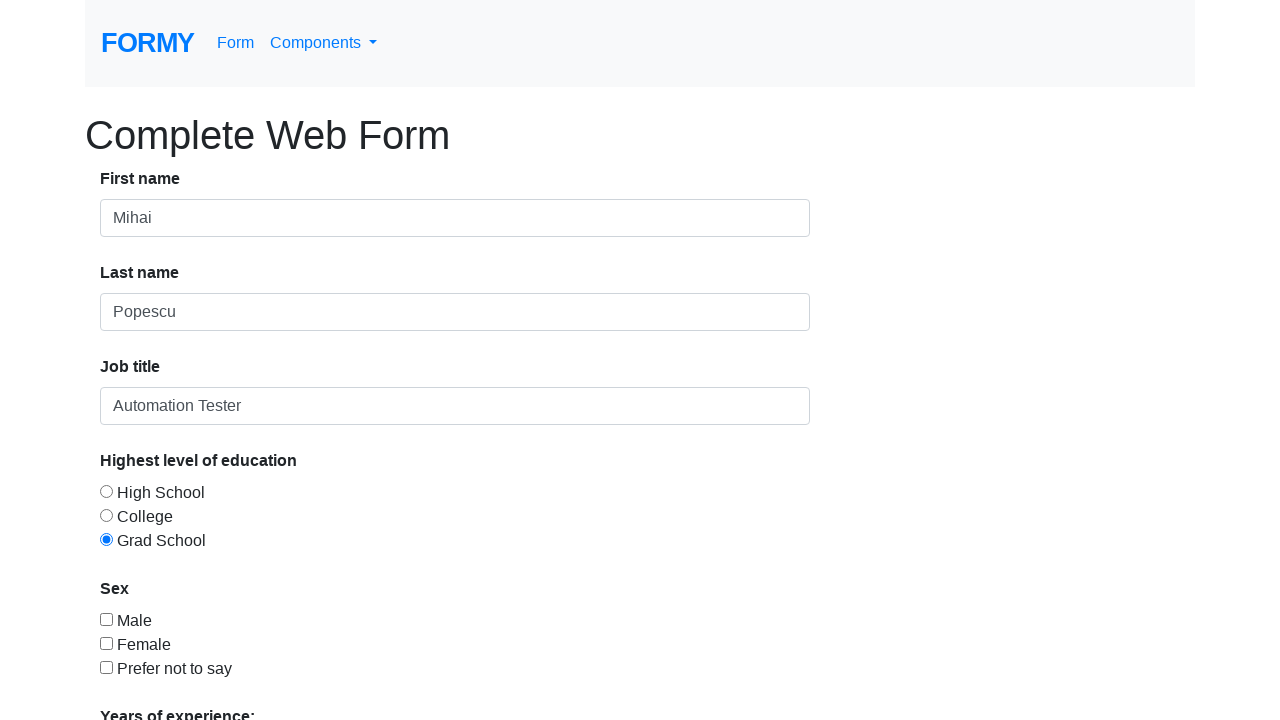

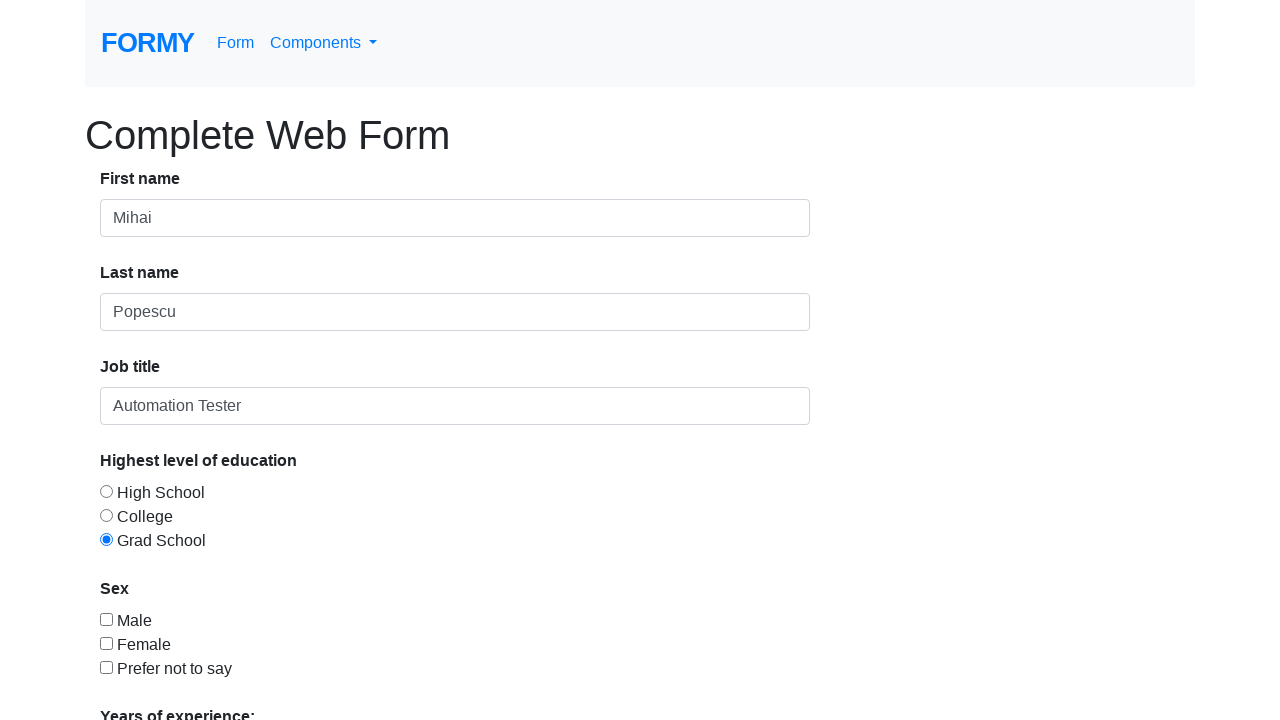